Tests dynamic properties by waiting for a button that becomes visible after 5 seconds

Starting URL: https://demoqa.com/dynamic-properties

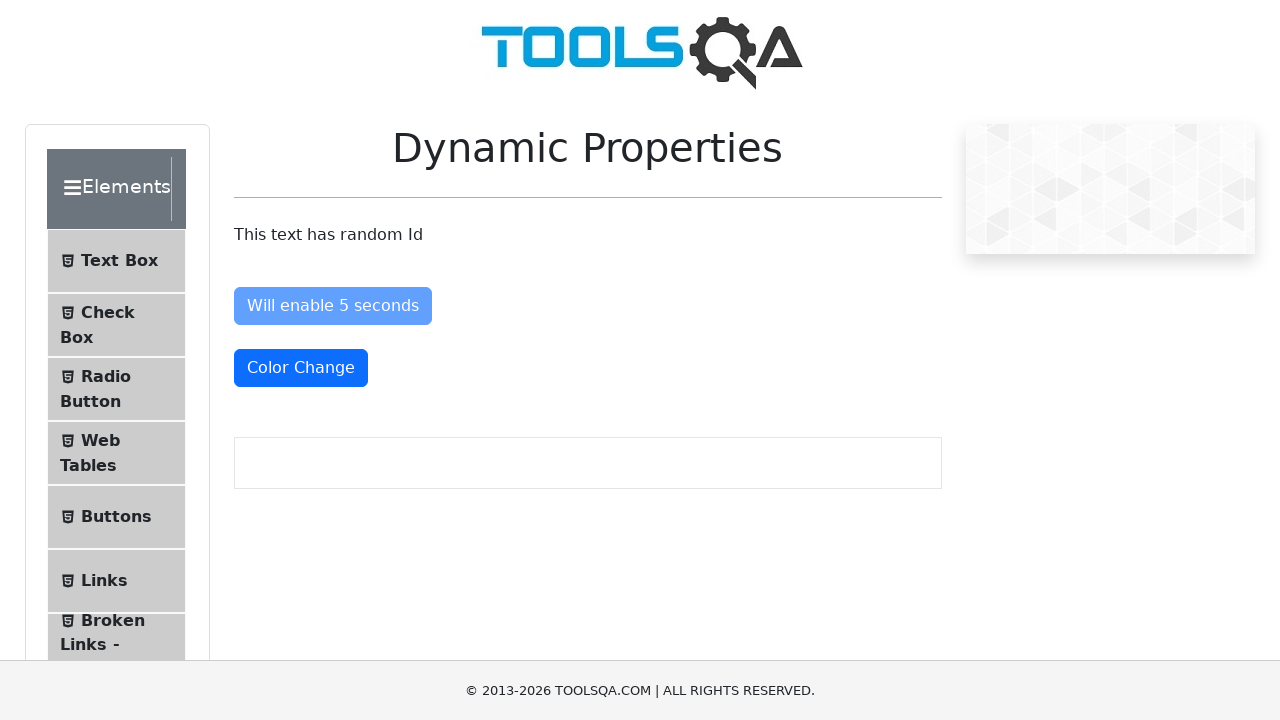

Waited for 'Visible After 5 Seconds' button to become visible
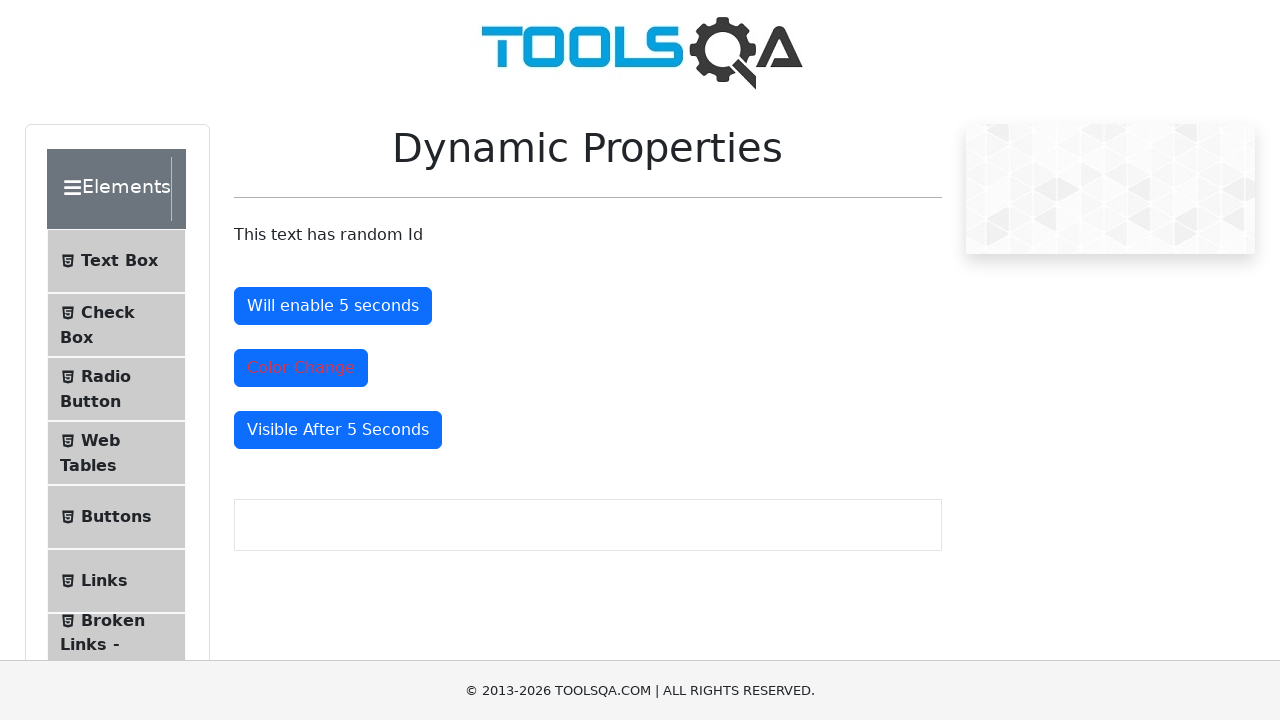

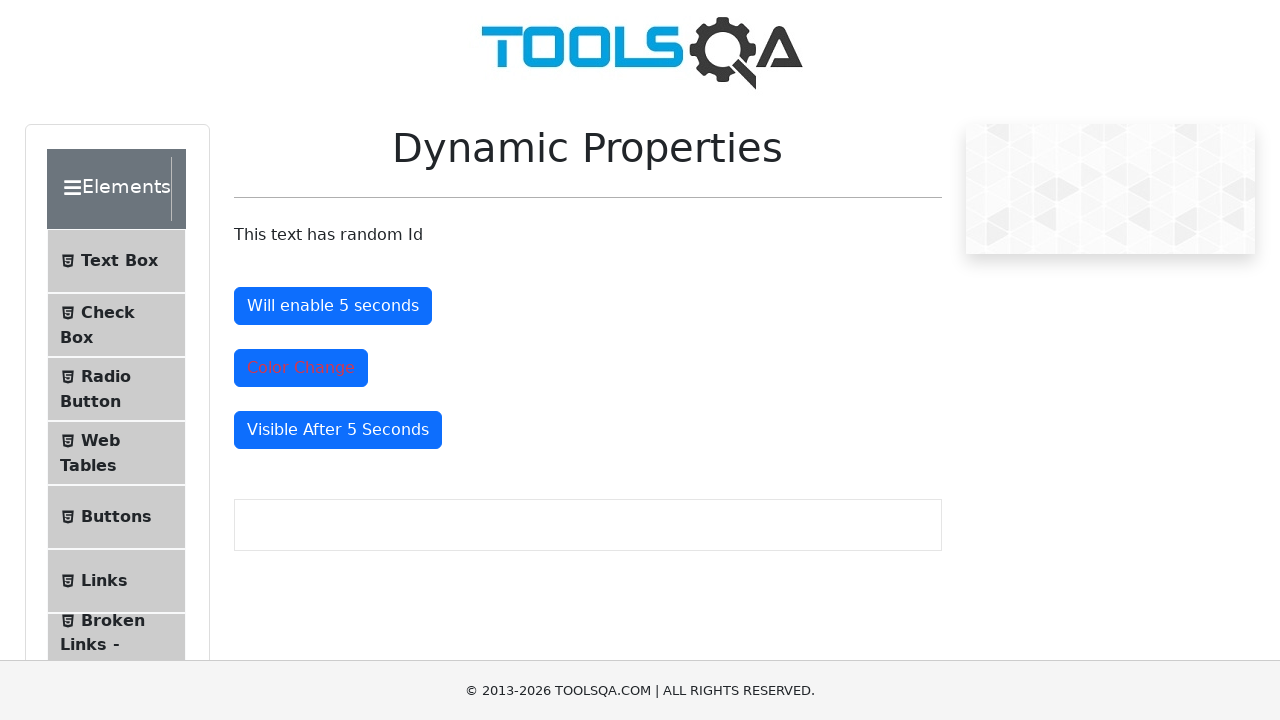